Tests checkbox functionality by toggling checkboxes and verifying their states

Starting URL: http://the-internet.herokuapp.com/checkboxes

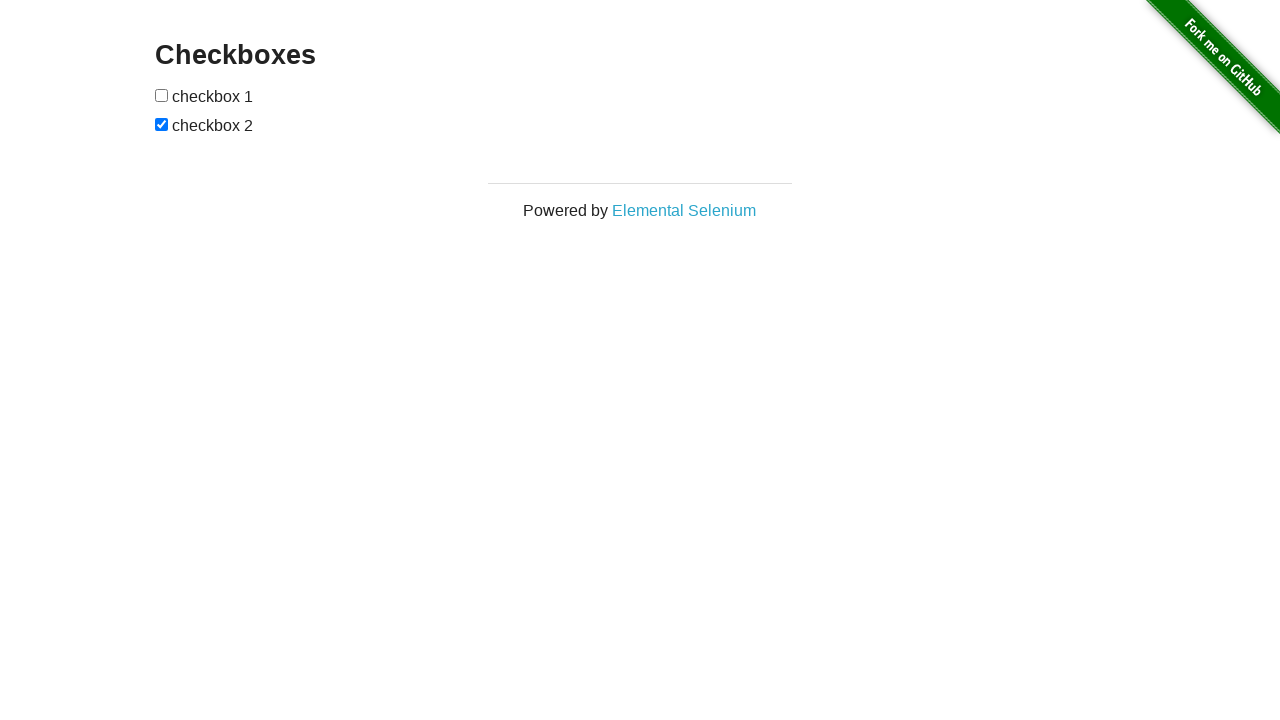

Retrieved all checkboxes from the page
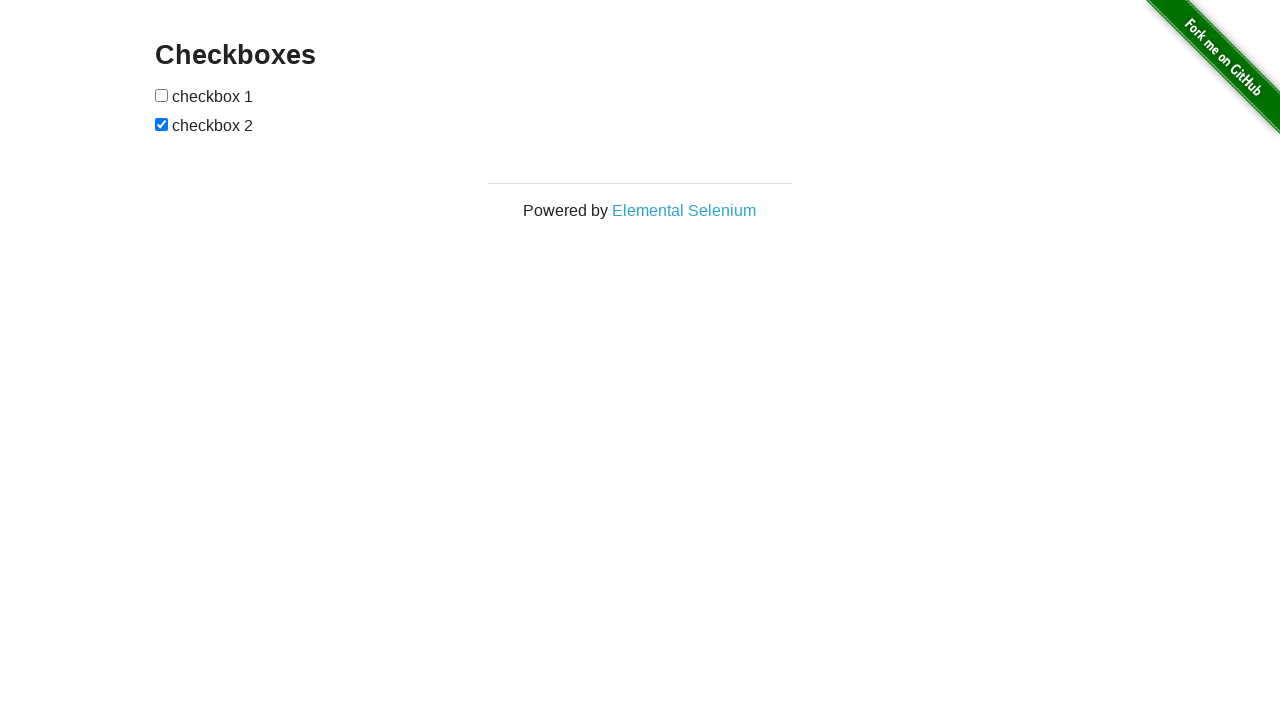

Verified first checkbox is initially unchecked
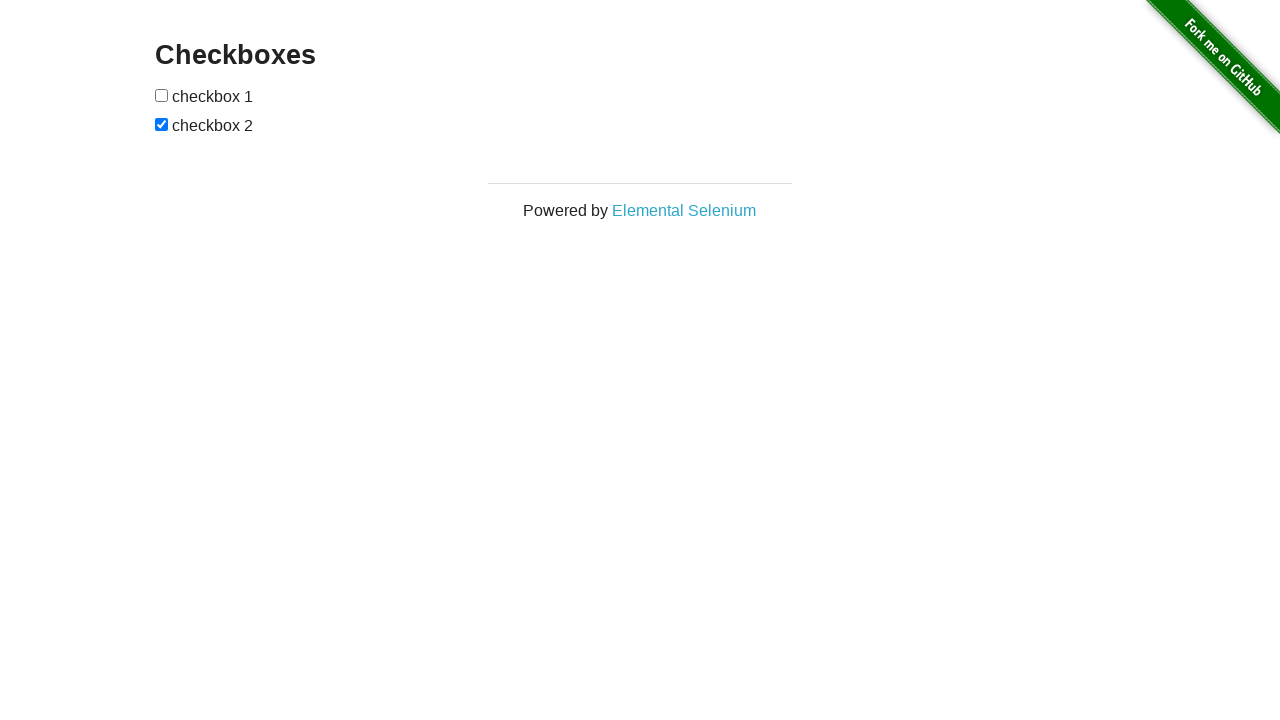

Clicked first checkbox to toggle it at (162, 95) on [type=checkbox] >> nth=0
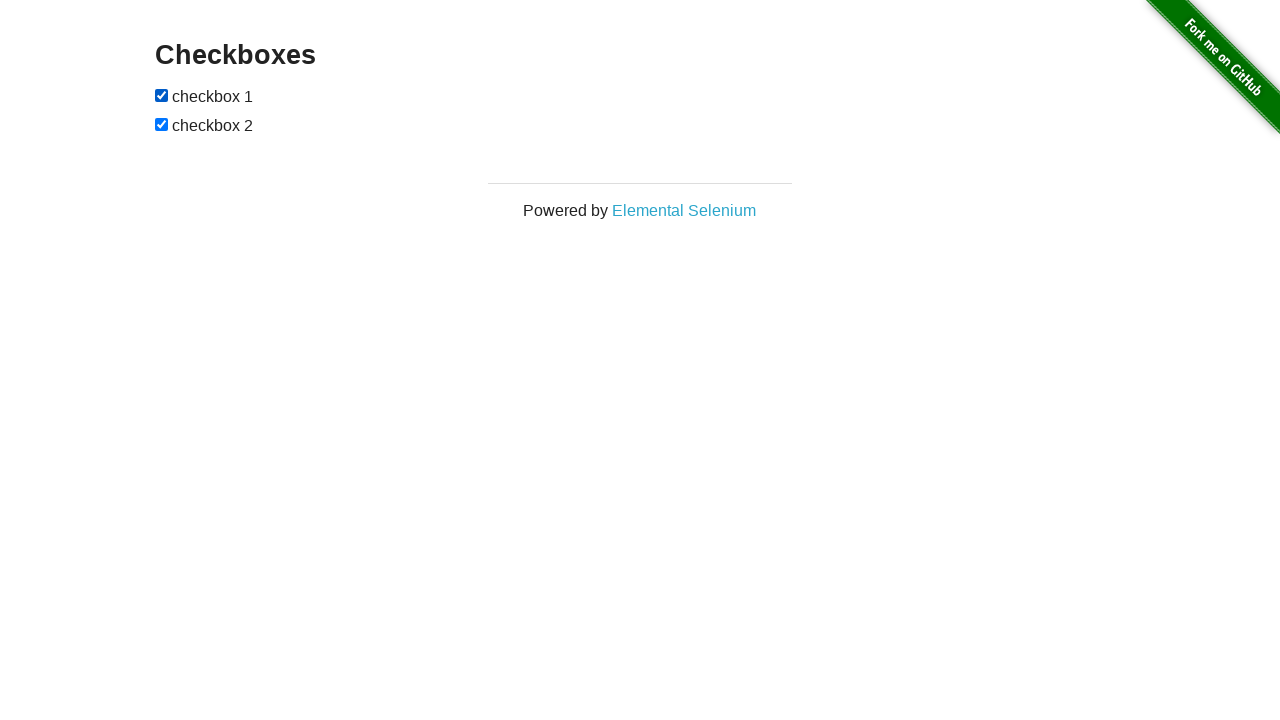

Verified first checkbox is now checked
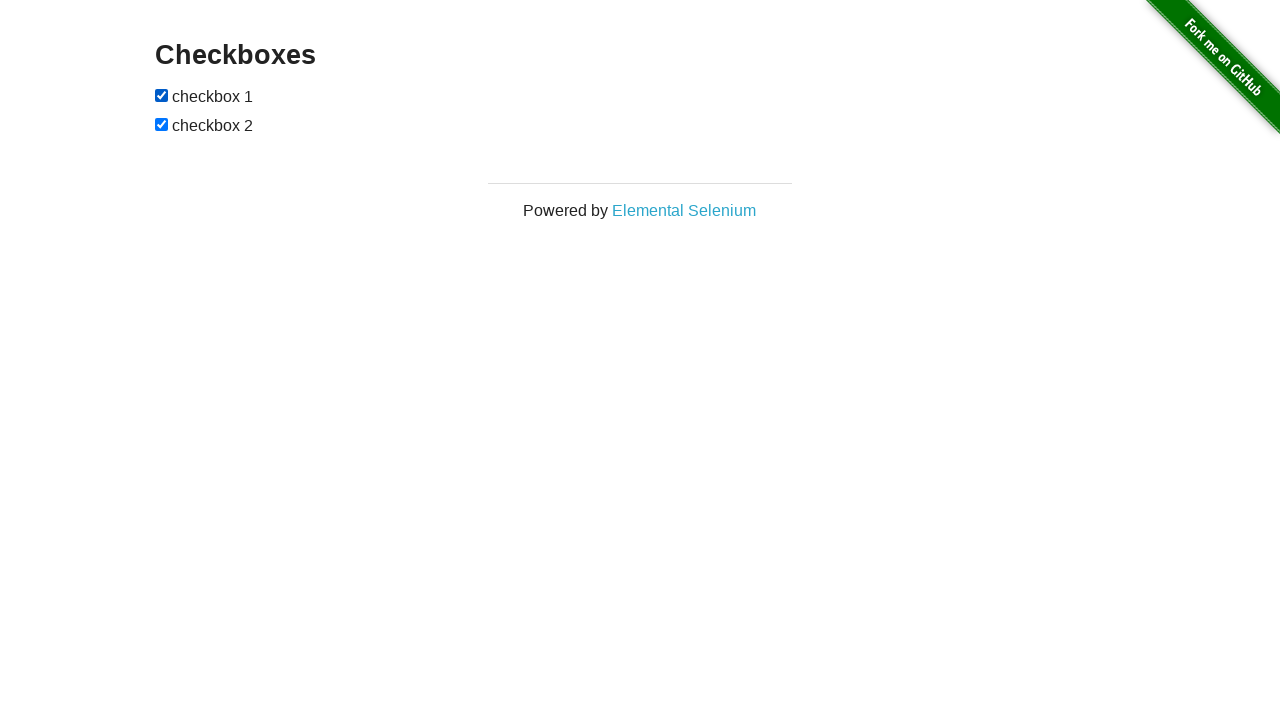

Verified second checkbox is initially checked
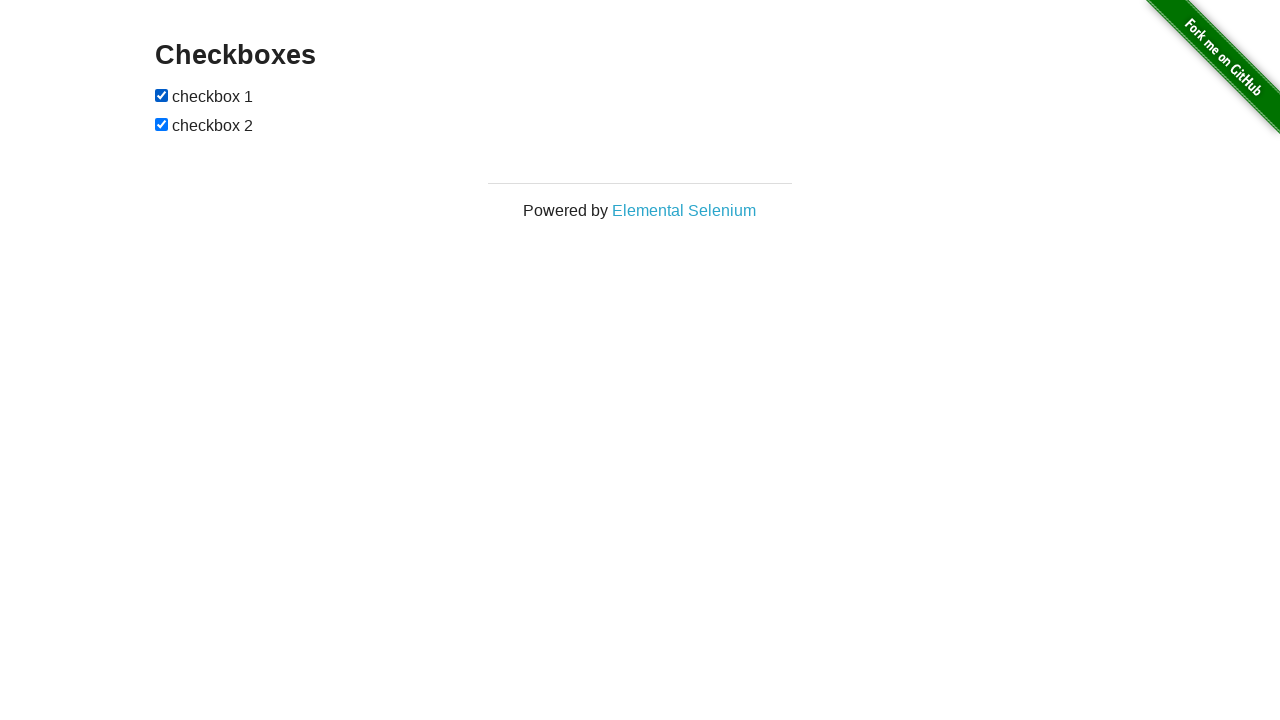

Clicked second checkbox to toggle it at (162, 124) on [type=checkbox] >> nth=1
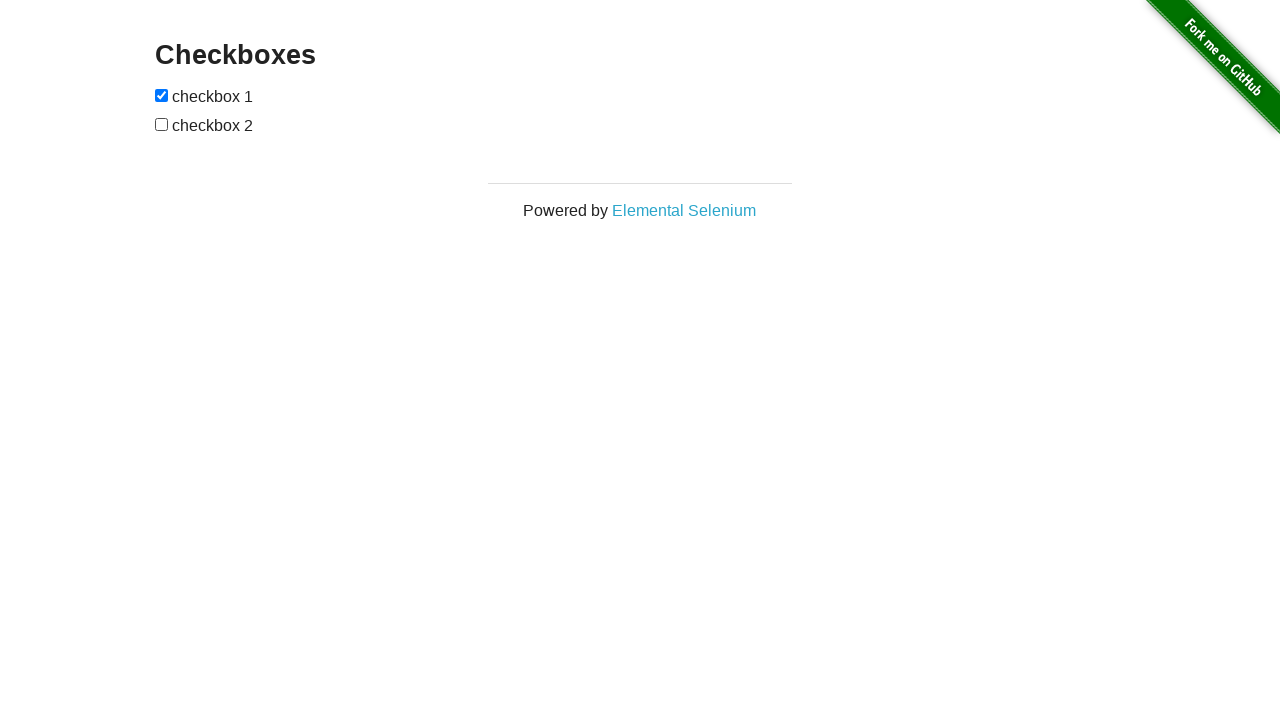

Verified second checkbox is now unchecked
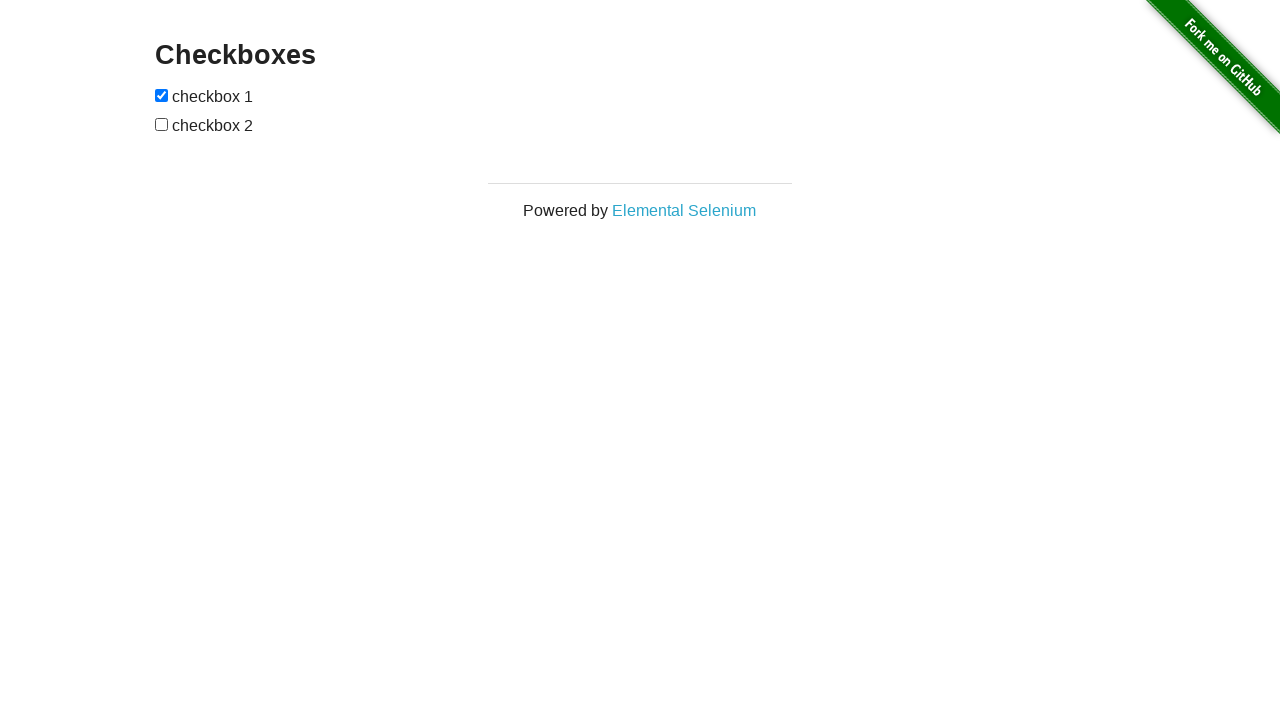

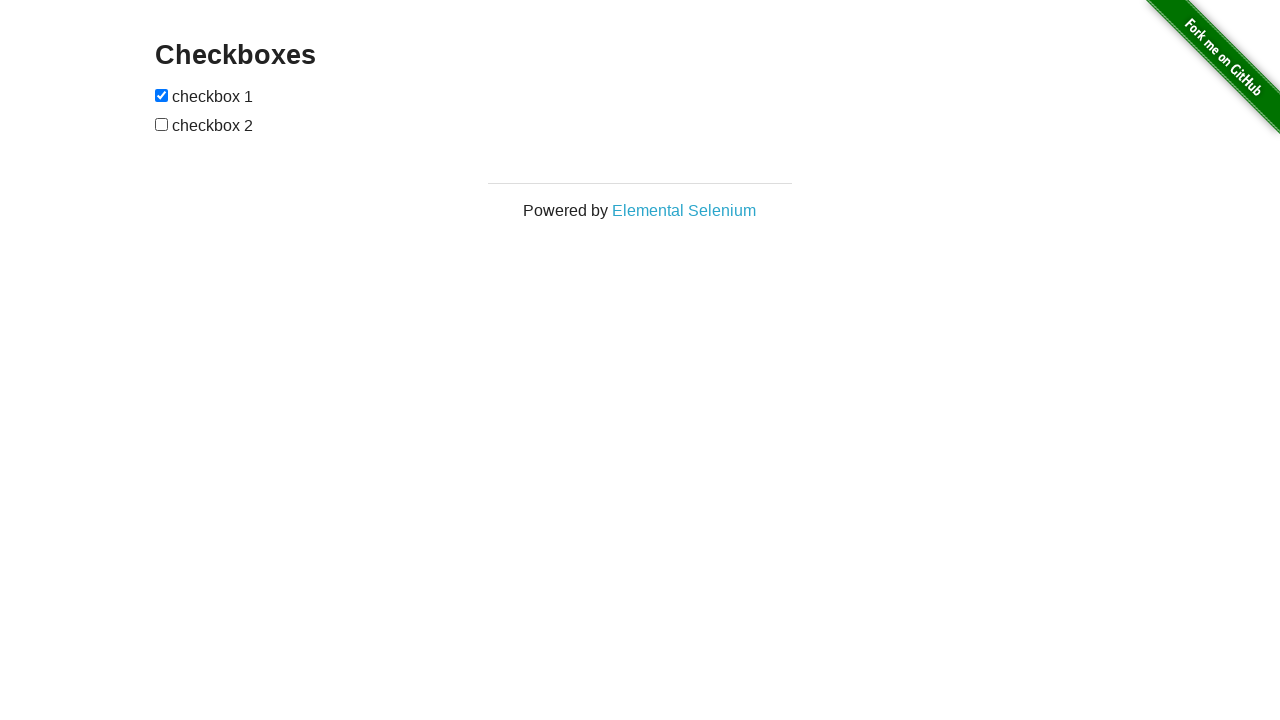